Tests built-in locators by using getByRole and getByPlaceholder to navigate and interact with form elements

Starting URL: https://techglobal-training.com/frontend

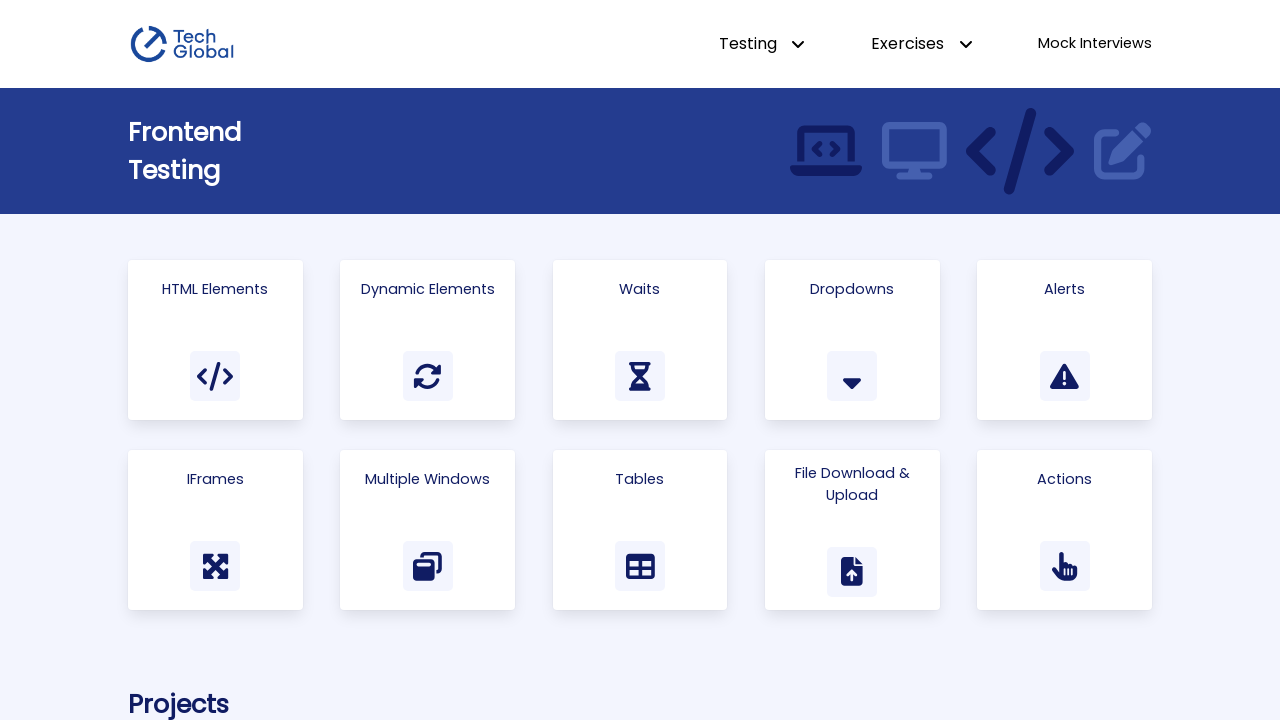

Clicked on HTML Elements link using role locator at (215, 340) on internal:role=link[name="HTML Elements"i]
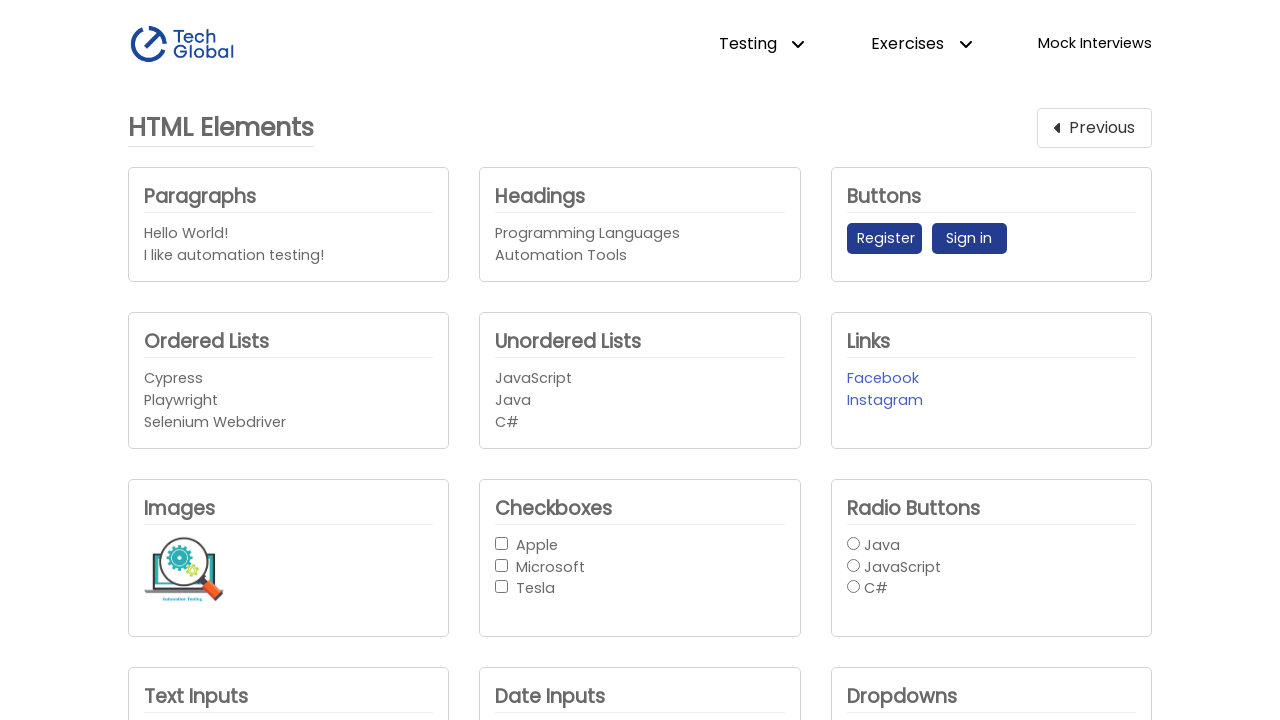

Clicked on Register button using role locator at (884, 239) on internal:role=button[name="Register"i]
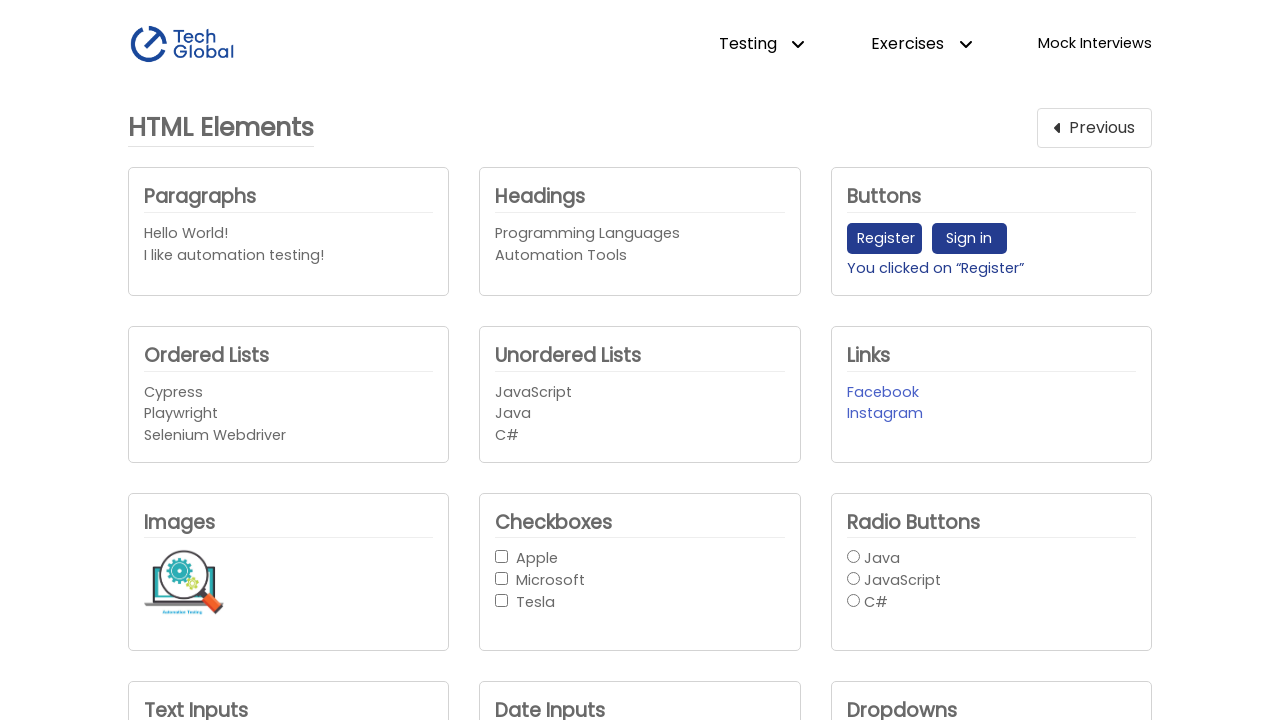

Filled text input with 'TechGlobal' using placeholder locator on internal:attr=[placeholder="Enter text here"i]
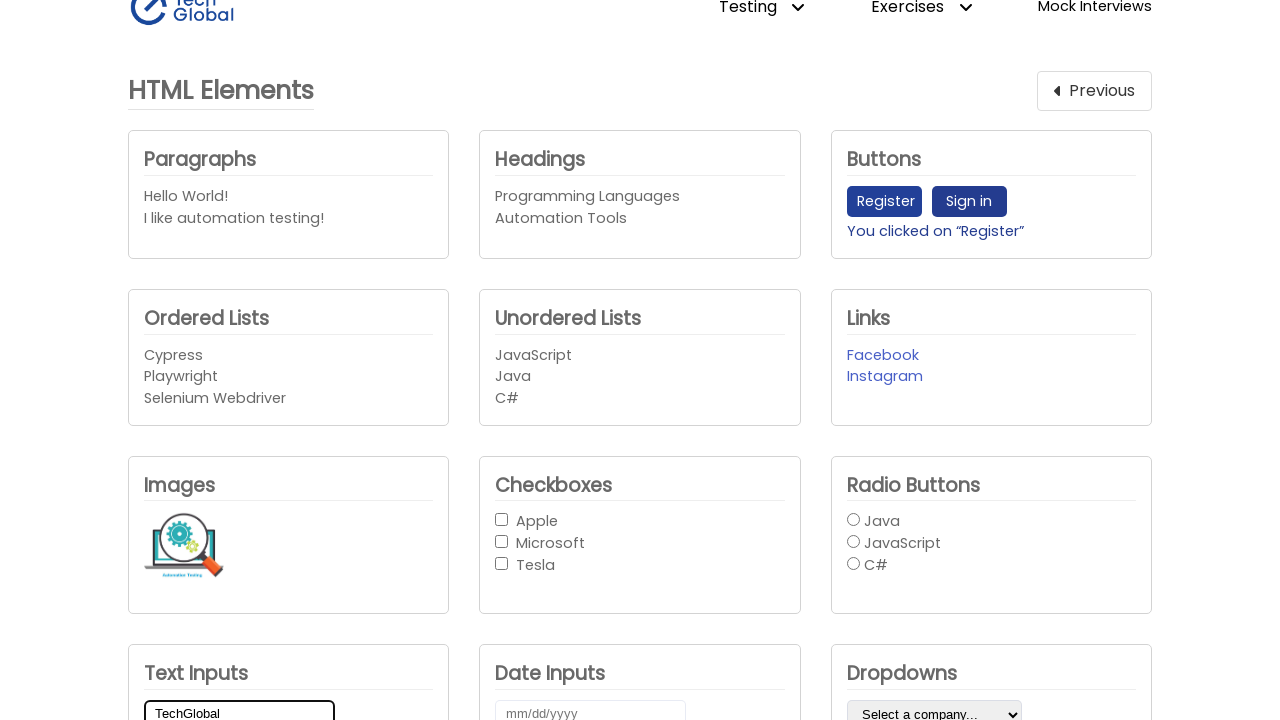

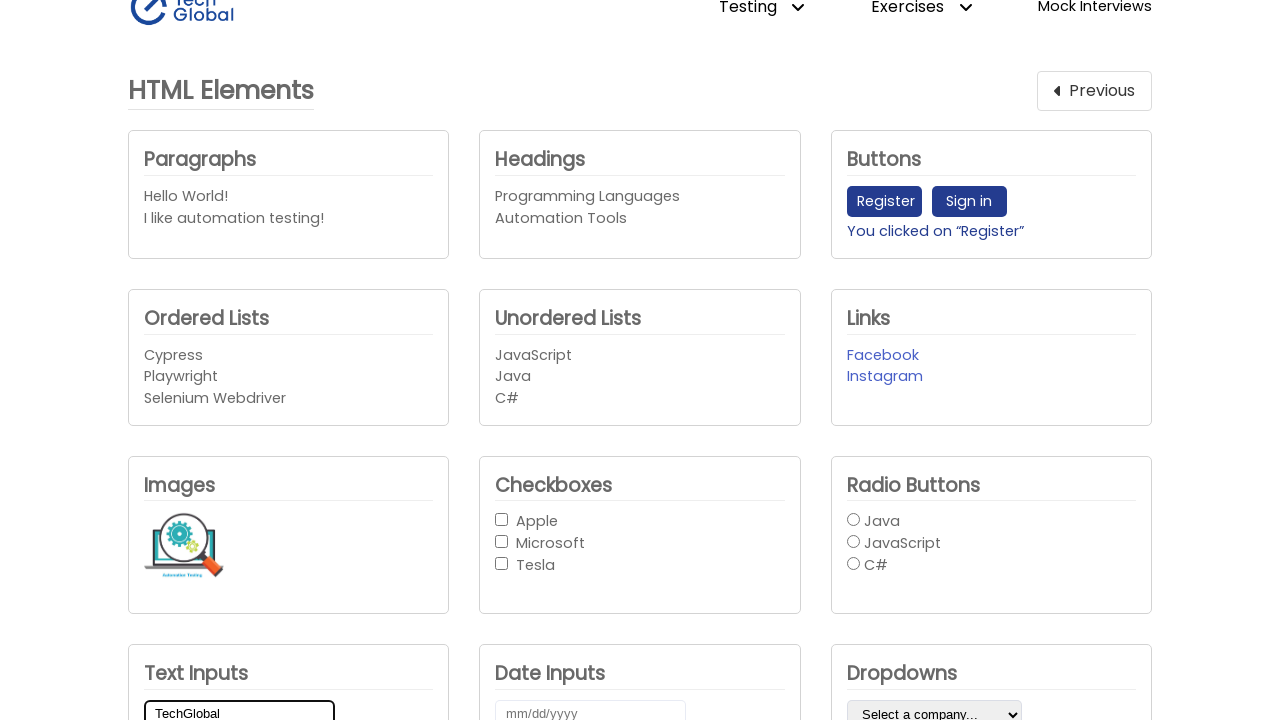